Tests drag and drop functionality on jQuery UI demo page by dragging a source element onto a target droppable area within an iframe

Starting URL: https://jqueryui.com/droppable/

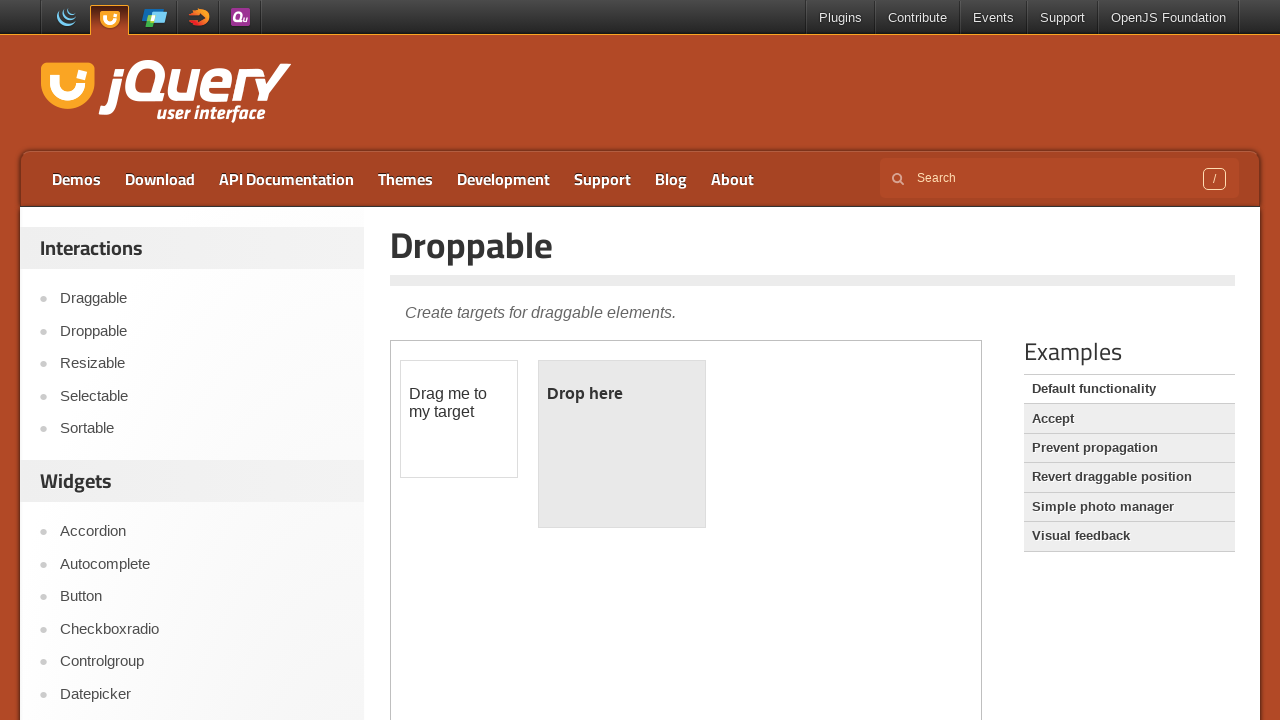

Located the demo iframe within the page
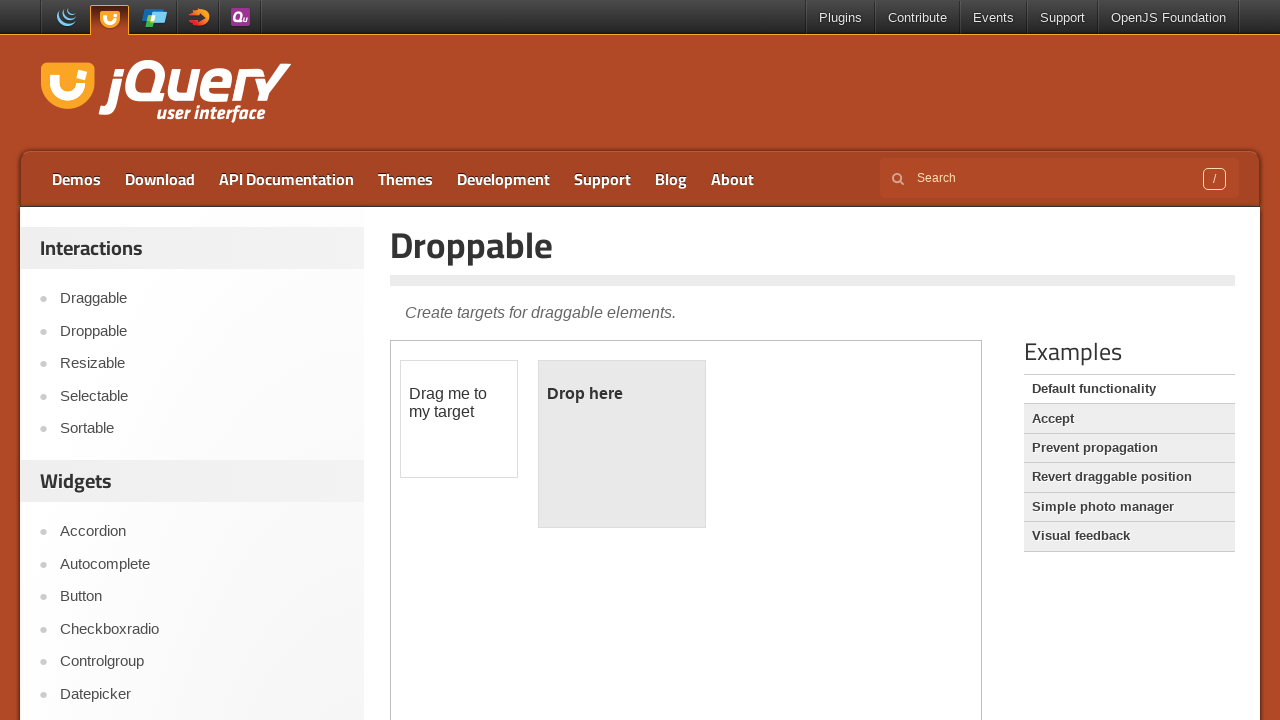

Located the draggable source element
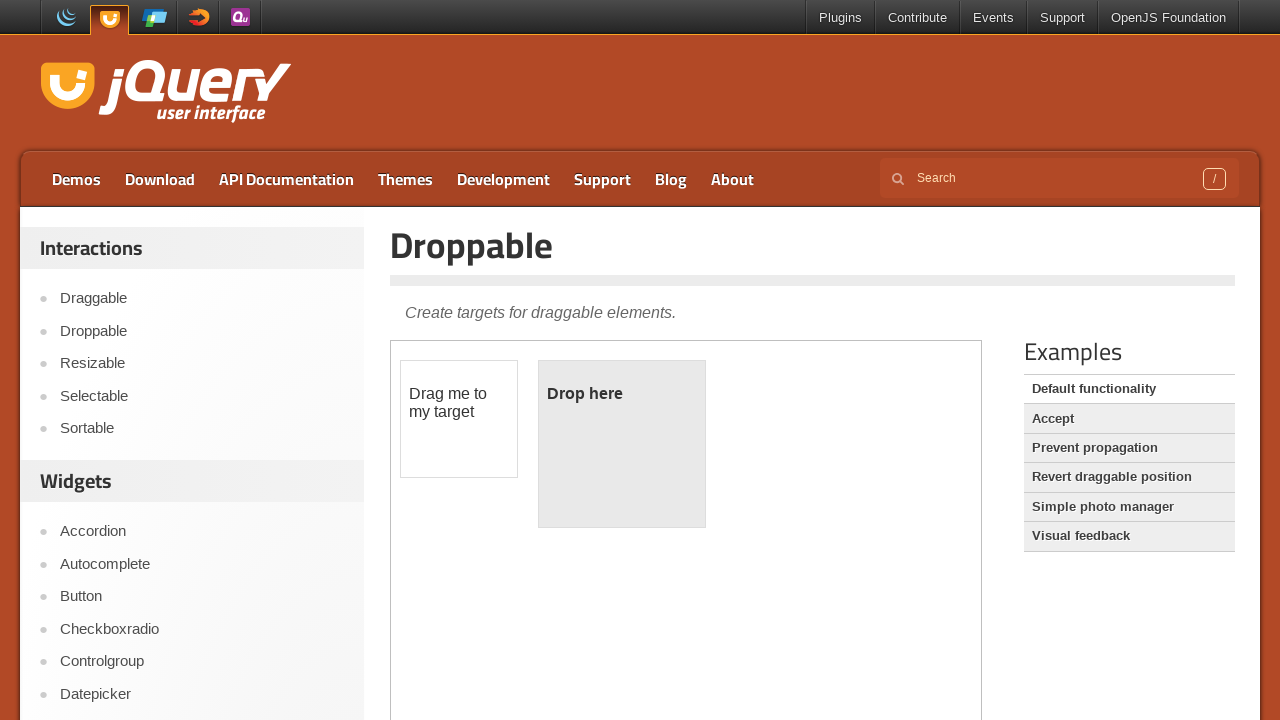

Located the droppable target element
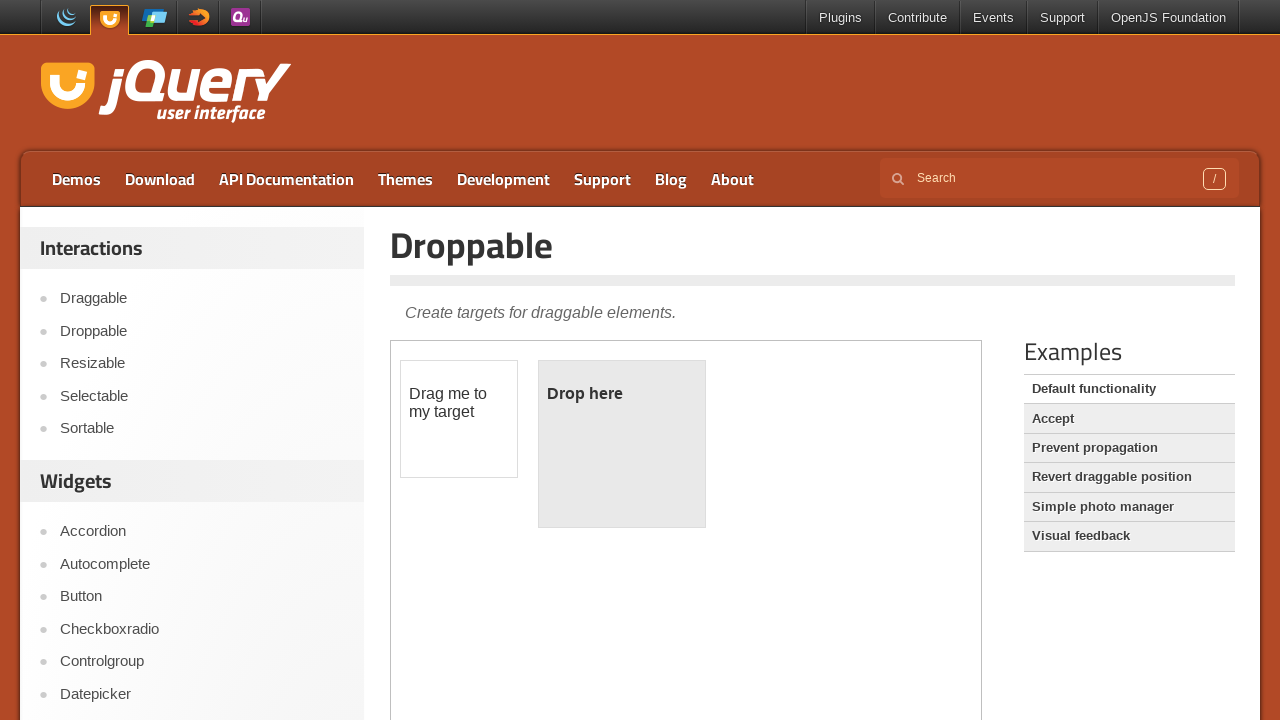

Dragged the source element onto the target droppable area at (622, 444)
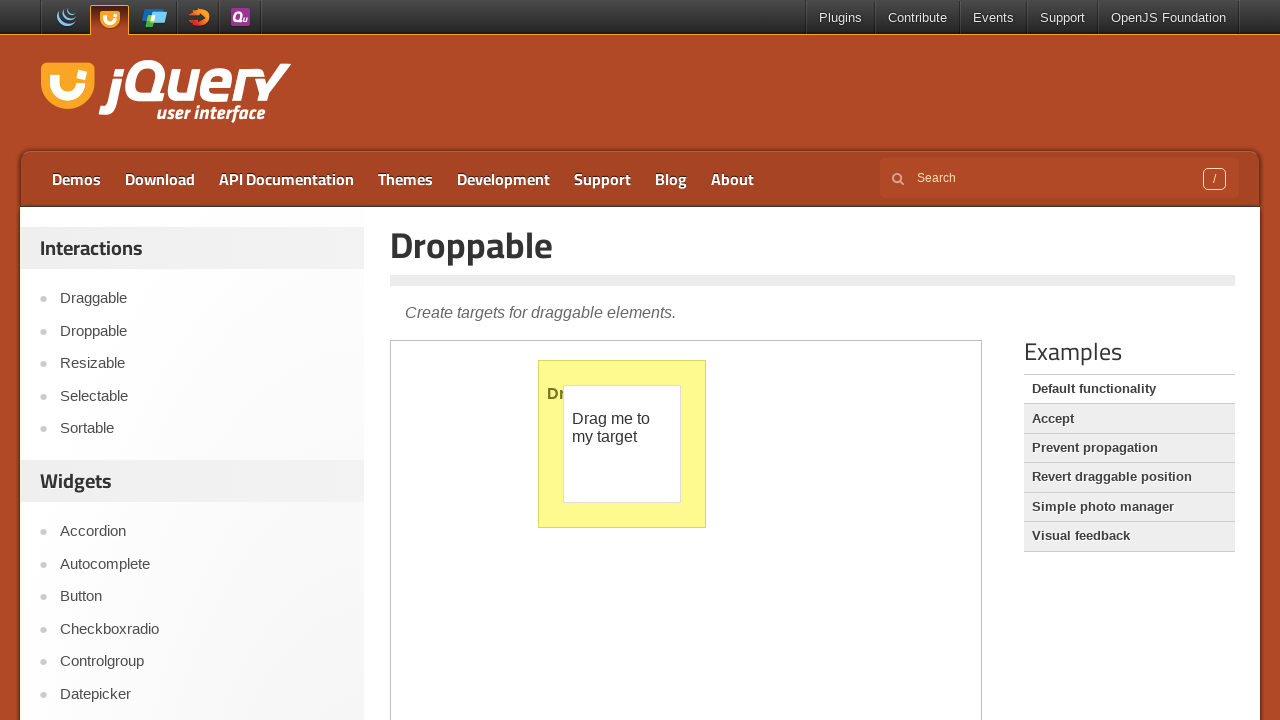

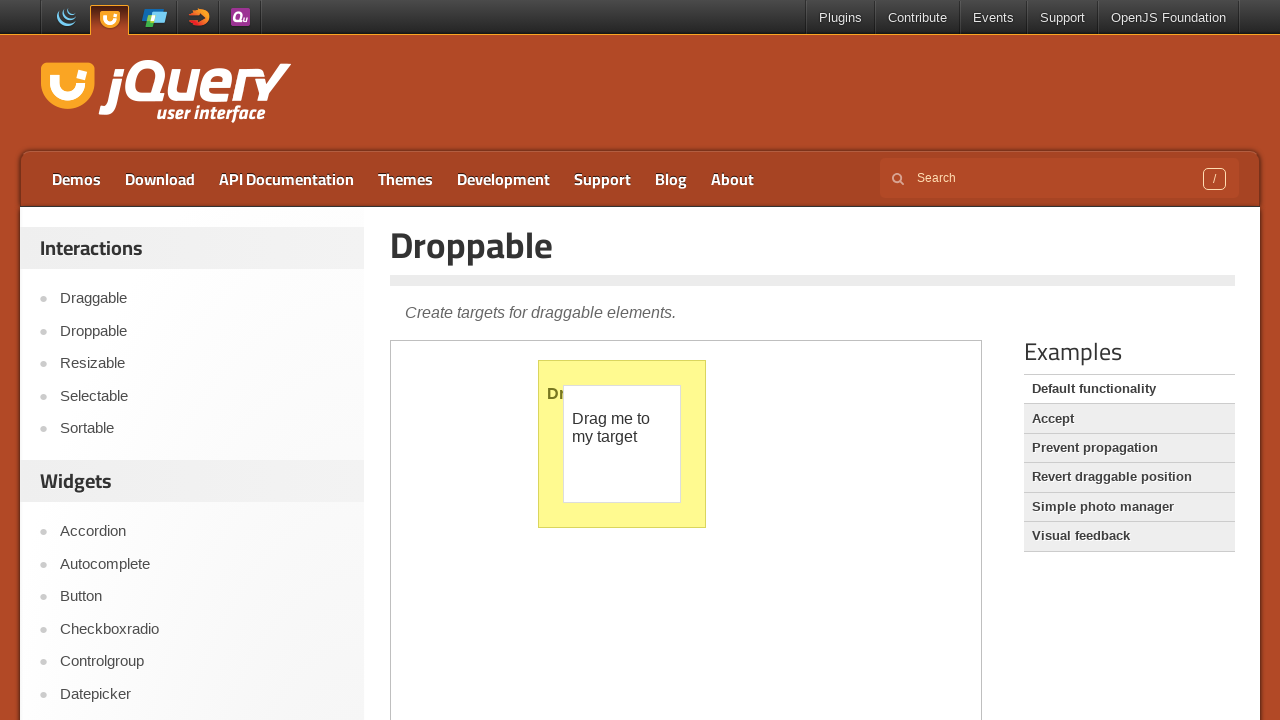